Tests dynamic content loading by clicking a start button and waiting for content to appear

Starting URL: https://the-internet.herokuapp.com/dynamic_loading/1

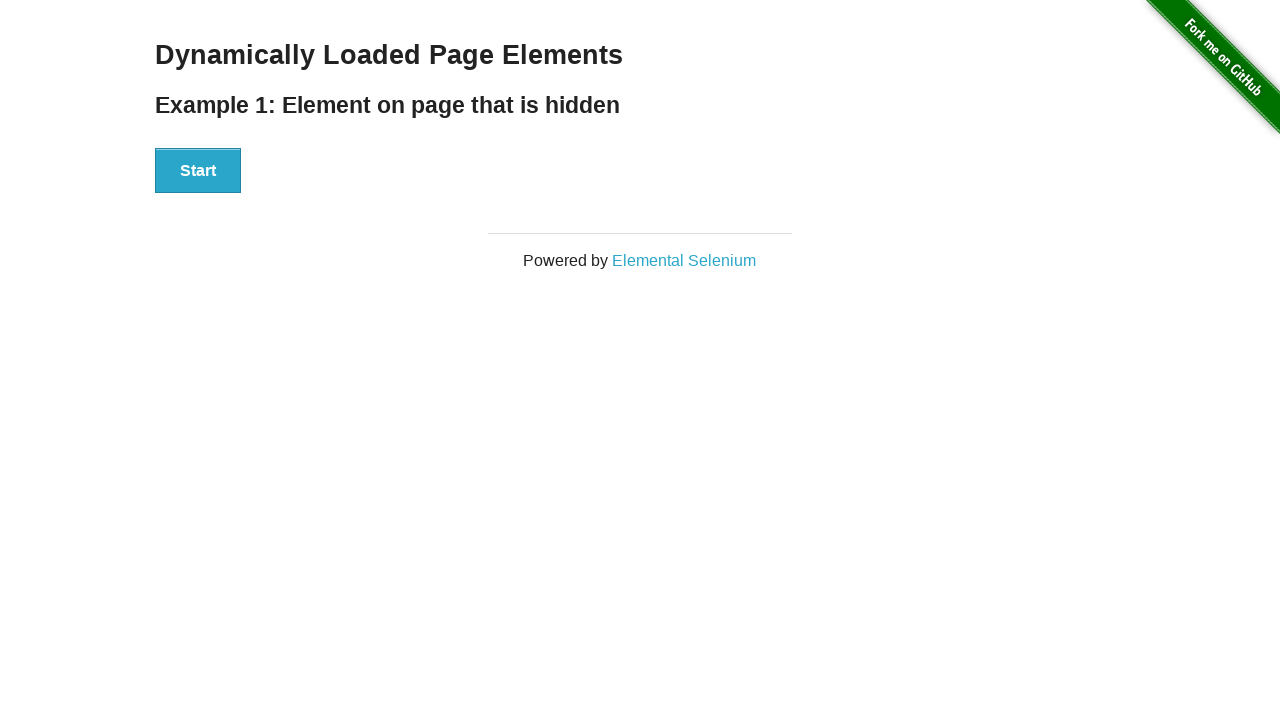

Clicked the start button to trigger dynamic loading at (198, 171) on div[id='start'] button
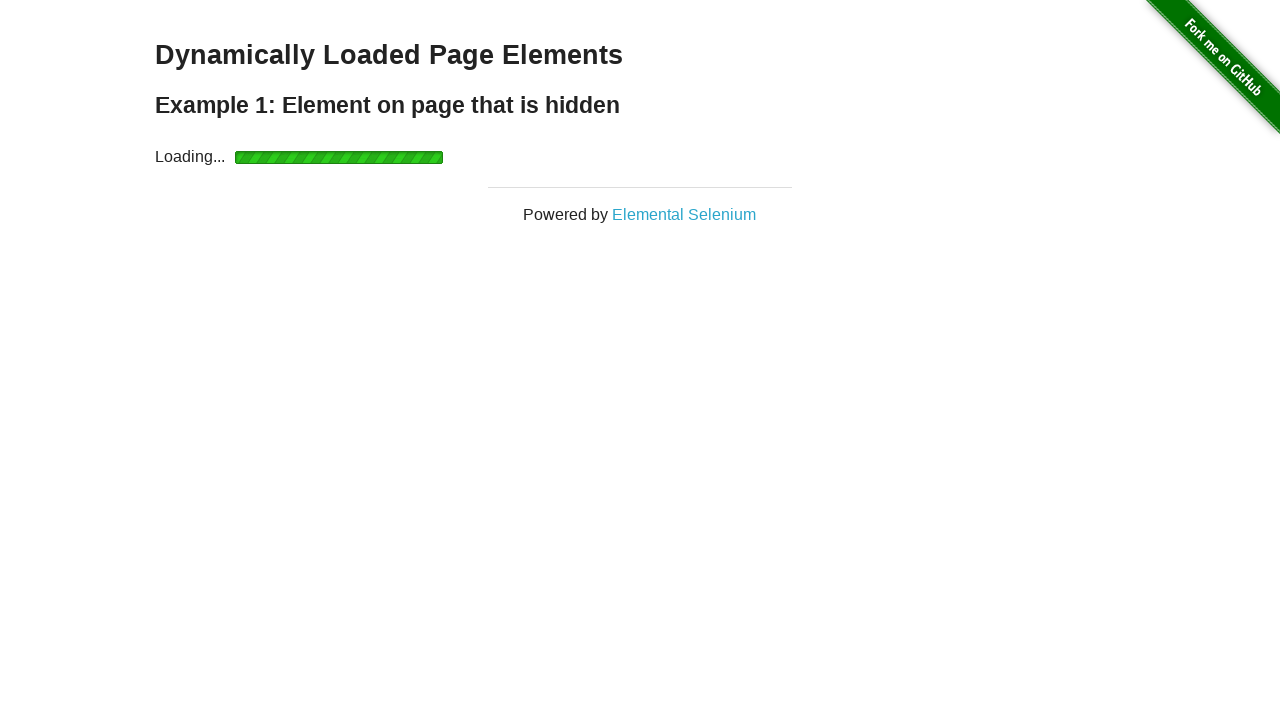

Waited for dynamically loaded content to appear
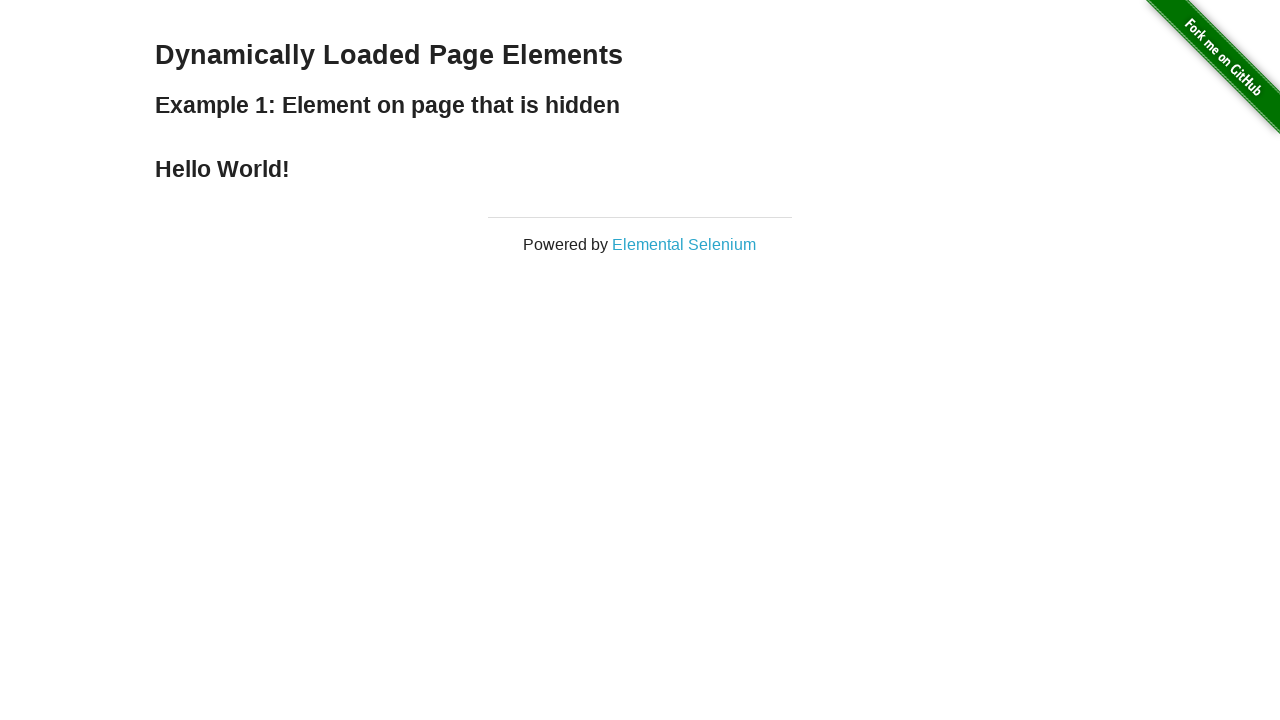

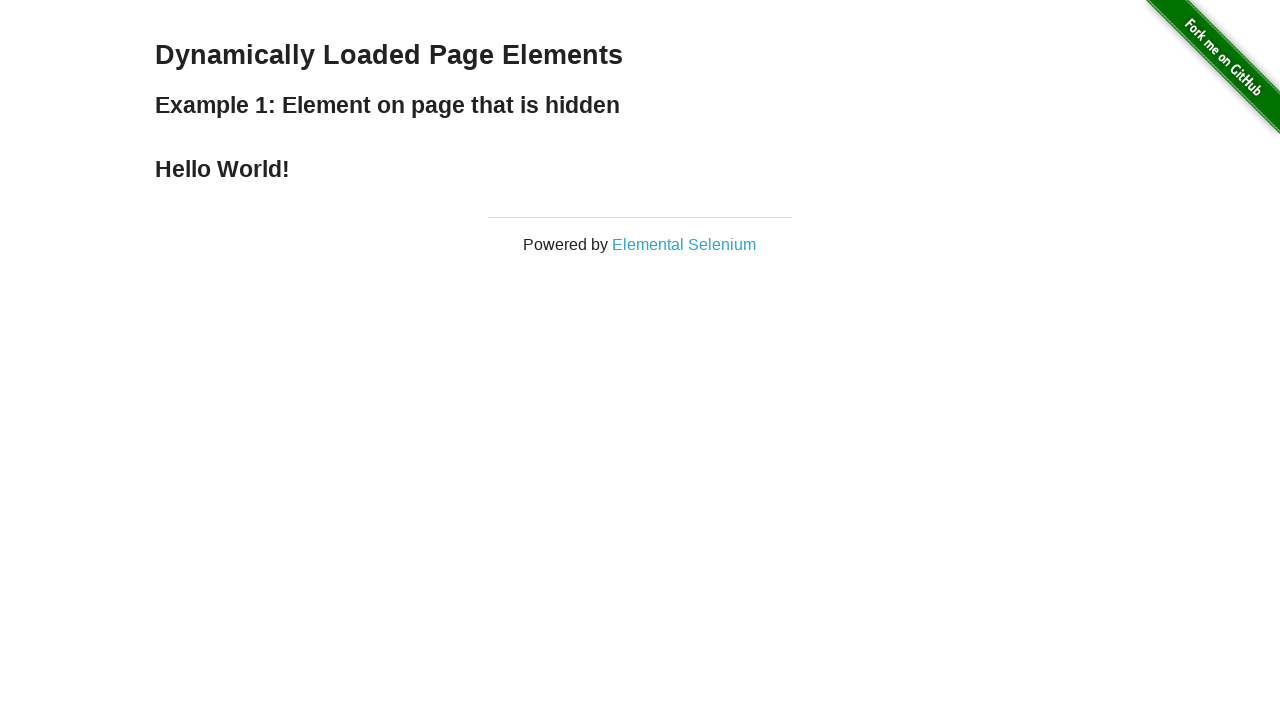